Tests form filling functionality using JavaScript executor to set values for name, email, phone fields and click radio button, then scrolls to bottom of page

Starting URL: https://testautomationpractice.blogspot.com/

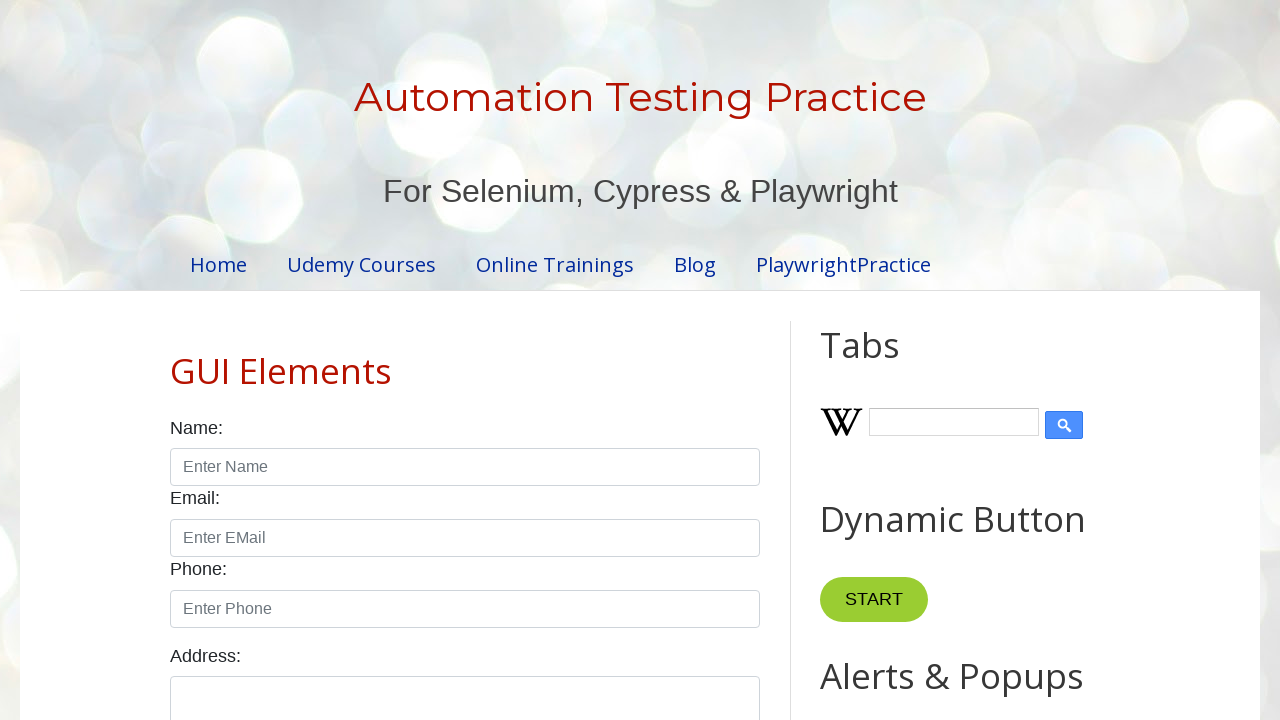

Set name field to 'john' using JavaScript executor
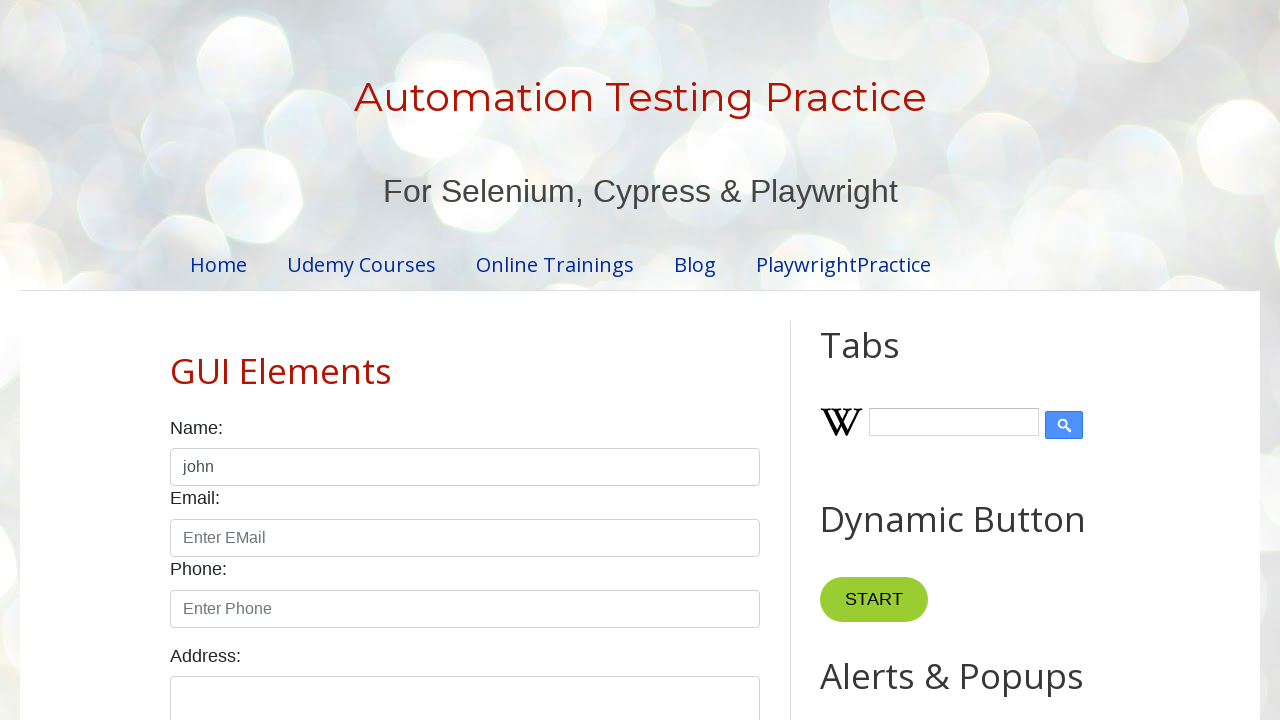

Set email field to 'abc@gmail.com' using JavaScript executor
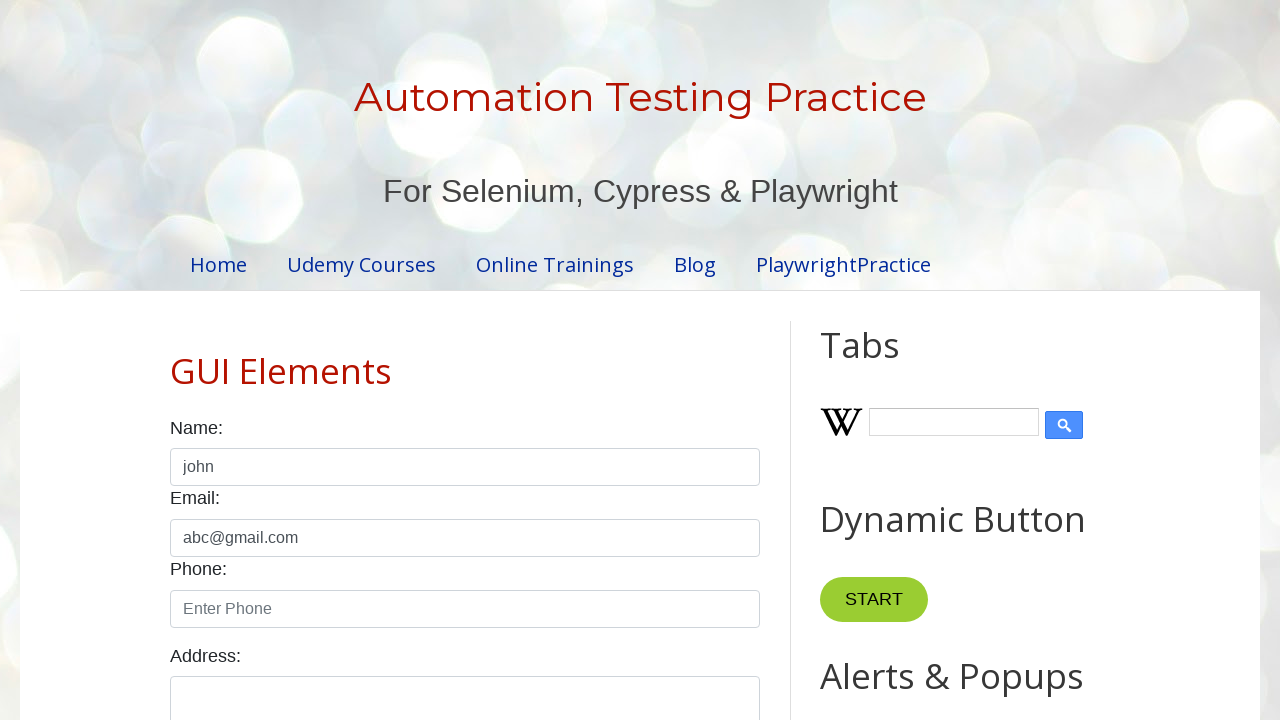

Set phone field to '1234567890' using JavaScript executor
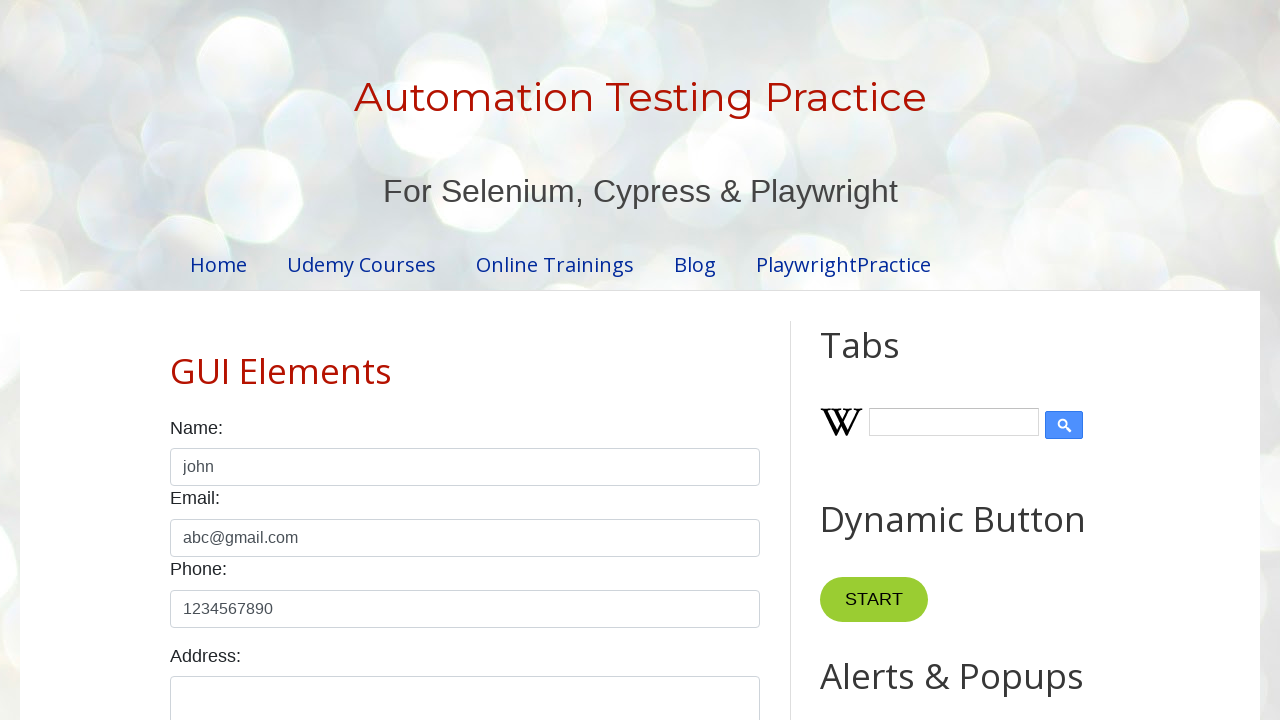

Clicked male radio button using JavaScript executor
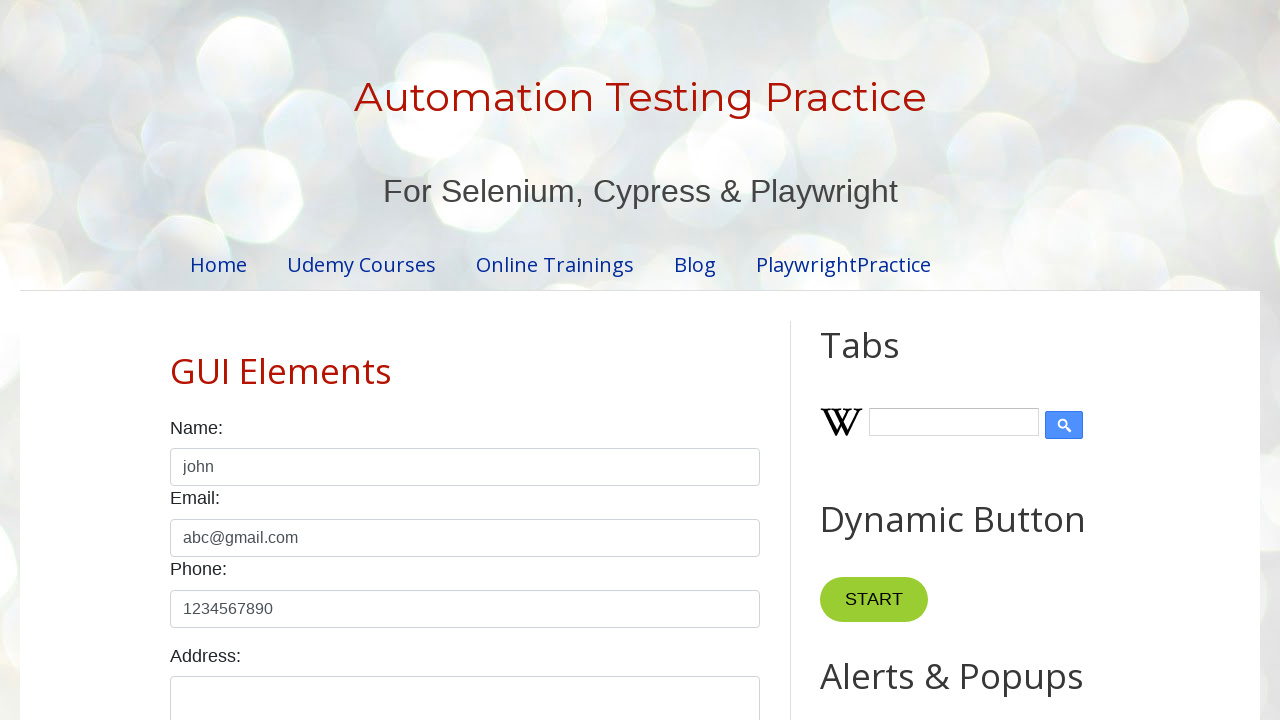

Scrolled to bottom of page
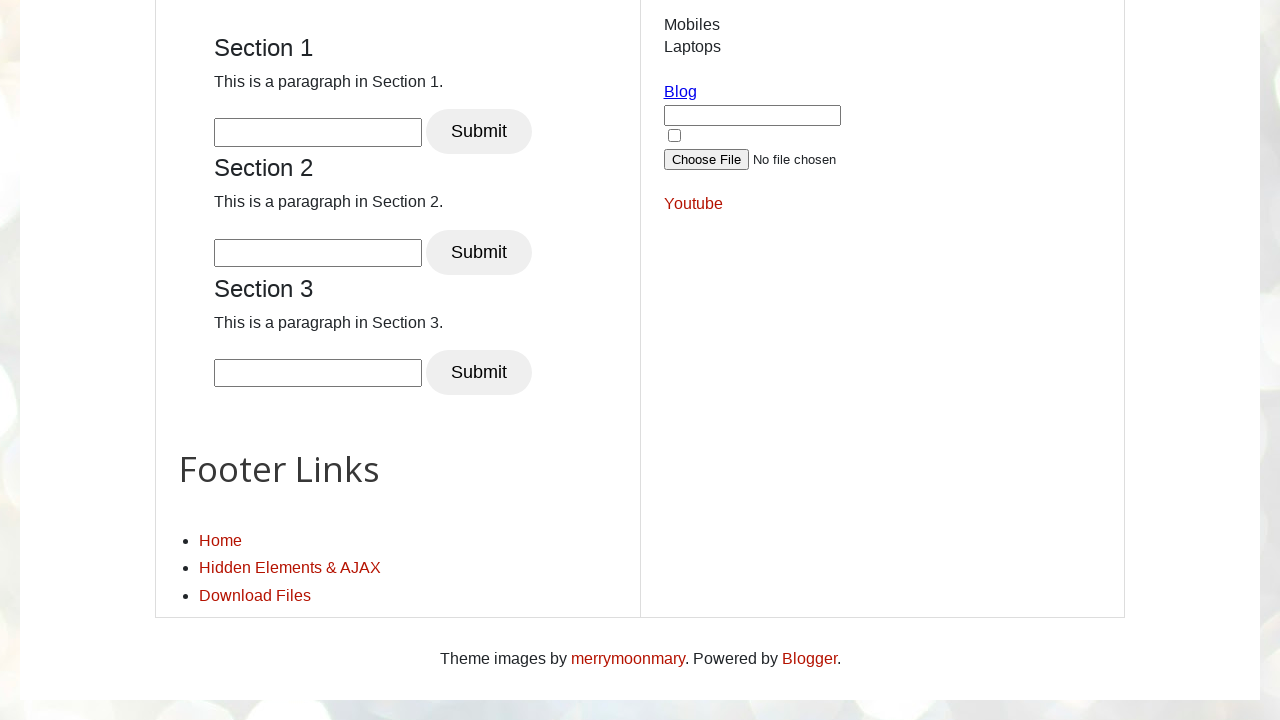

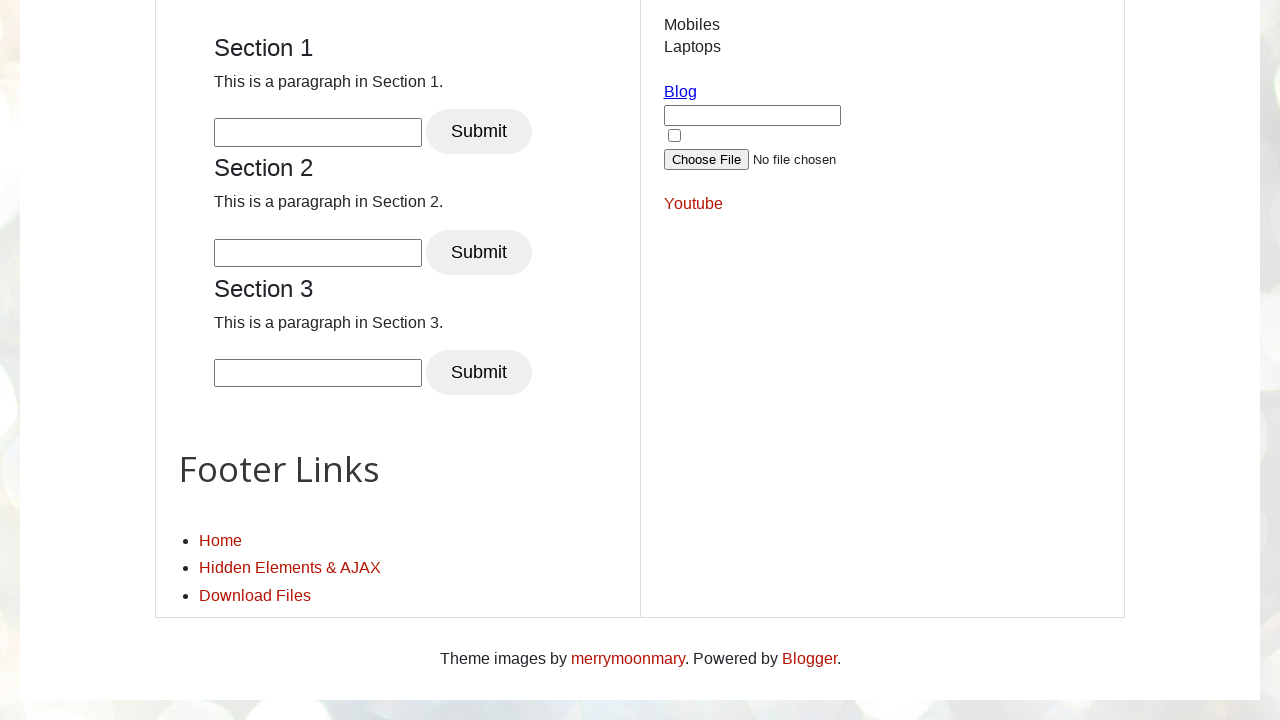